Tests dynamic content loading by clicking a Start button and verifying that "Hello World!" text becomes visible after the loading completes.

Starting URL: https://the-internet.herokuapp.com/dynamic_loading/1

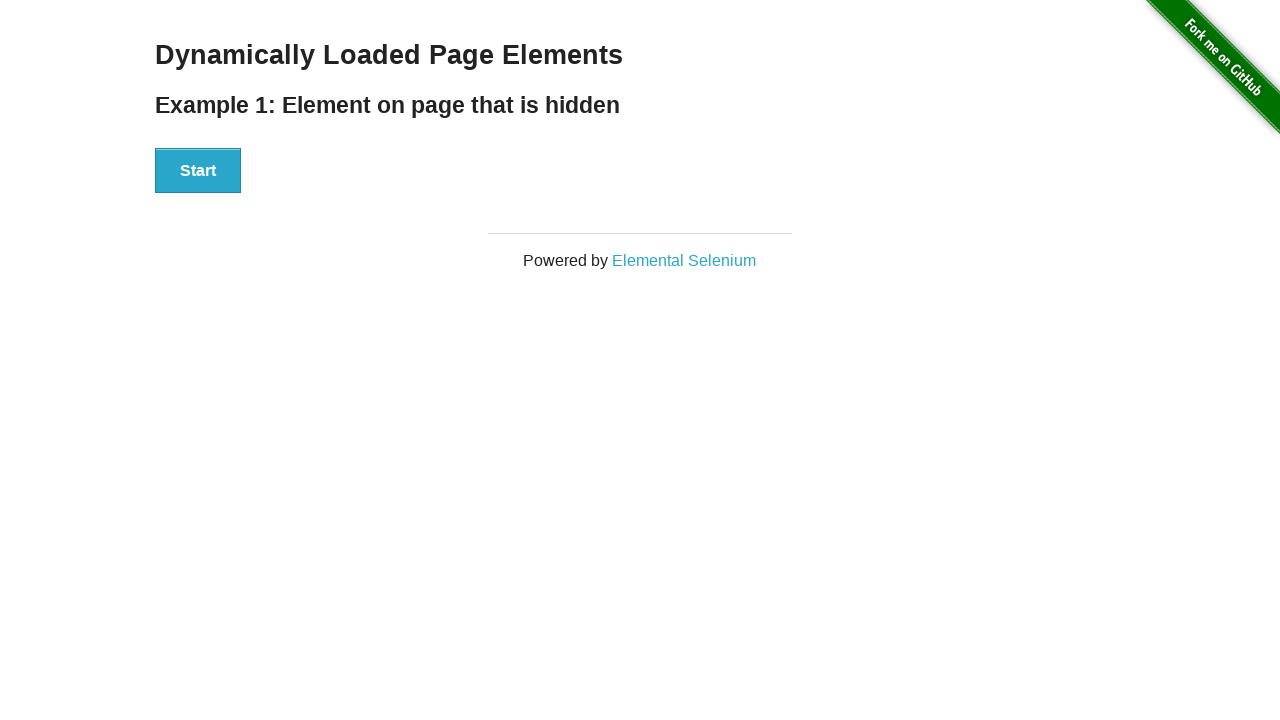

Clicked the Start button to initiate dynamic content loading at (198, 171) on button
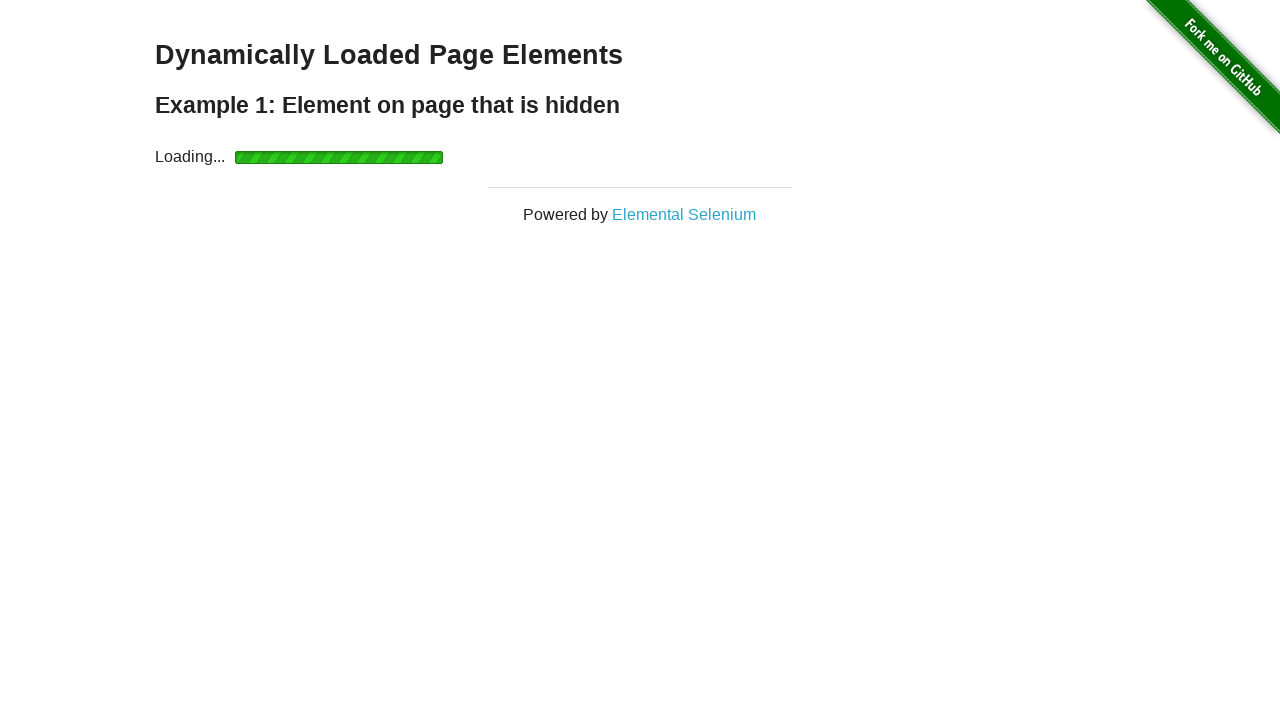

Located the 'Hello World!' element
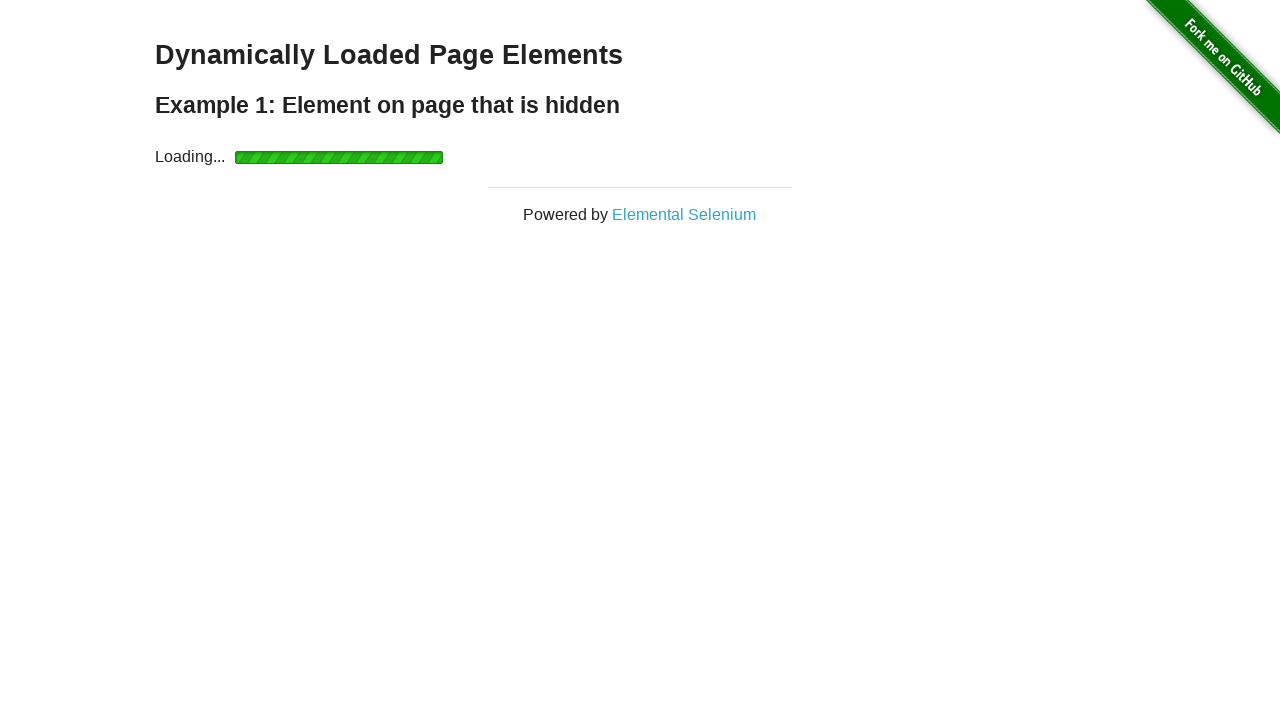

Waited for 'Hello World!' text to become visible after loading completed
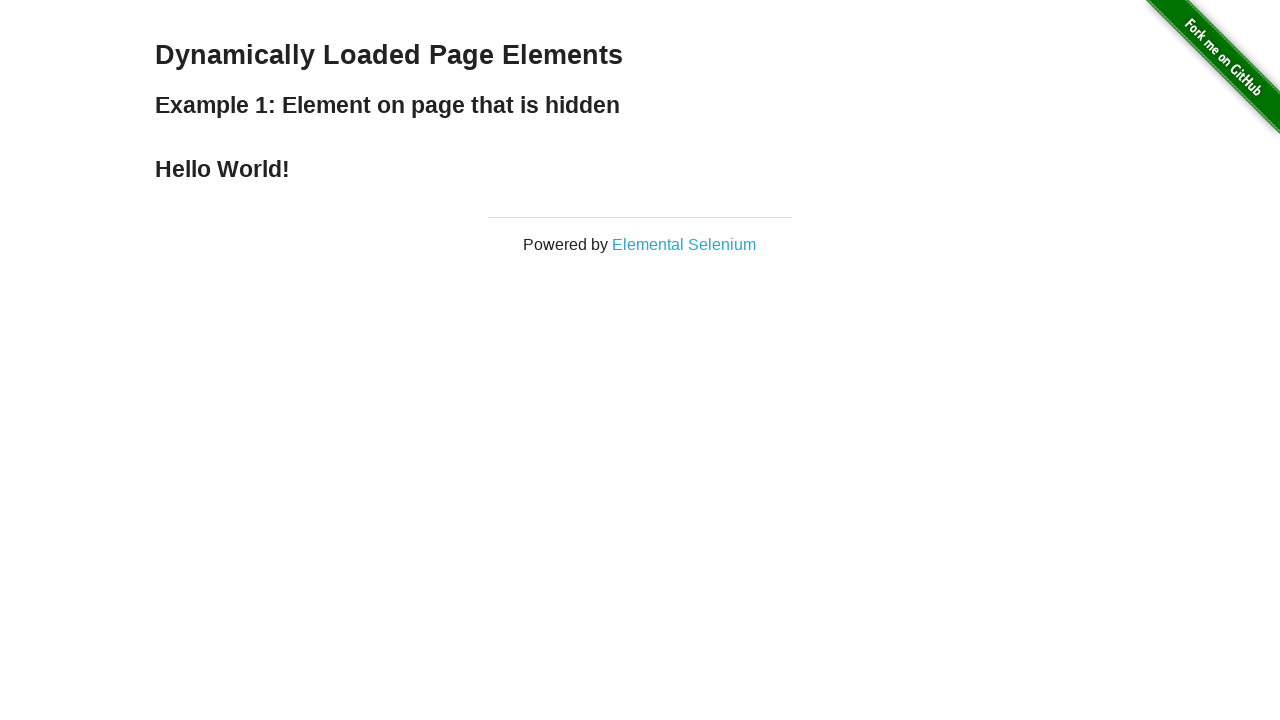

Verified that 'Hello World!' text is visible
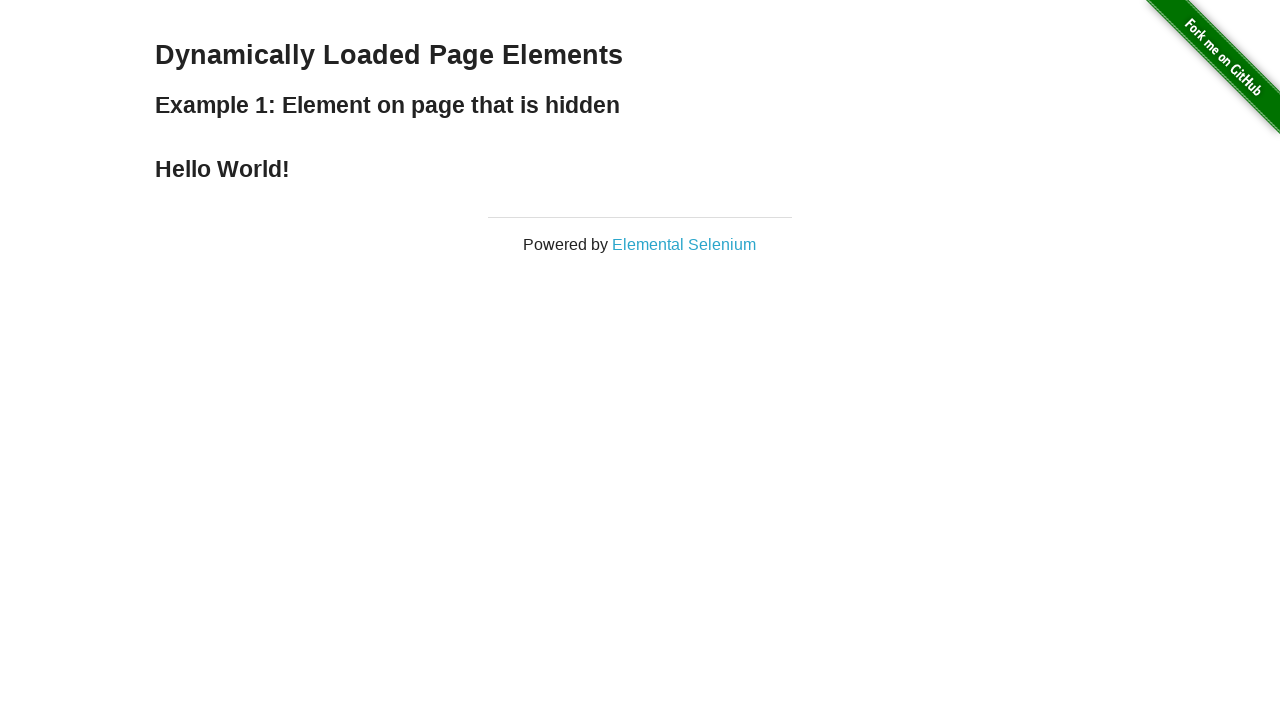

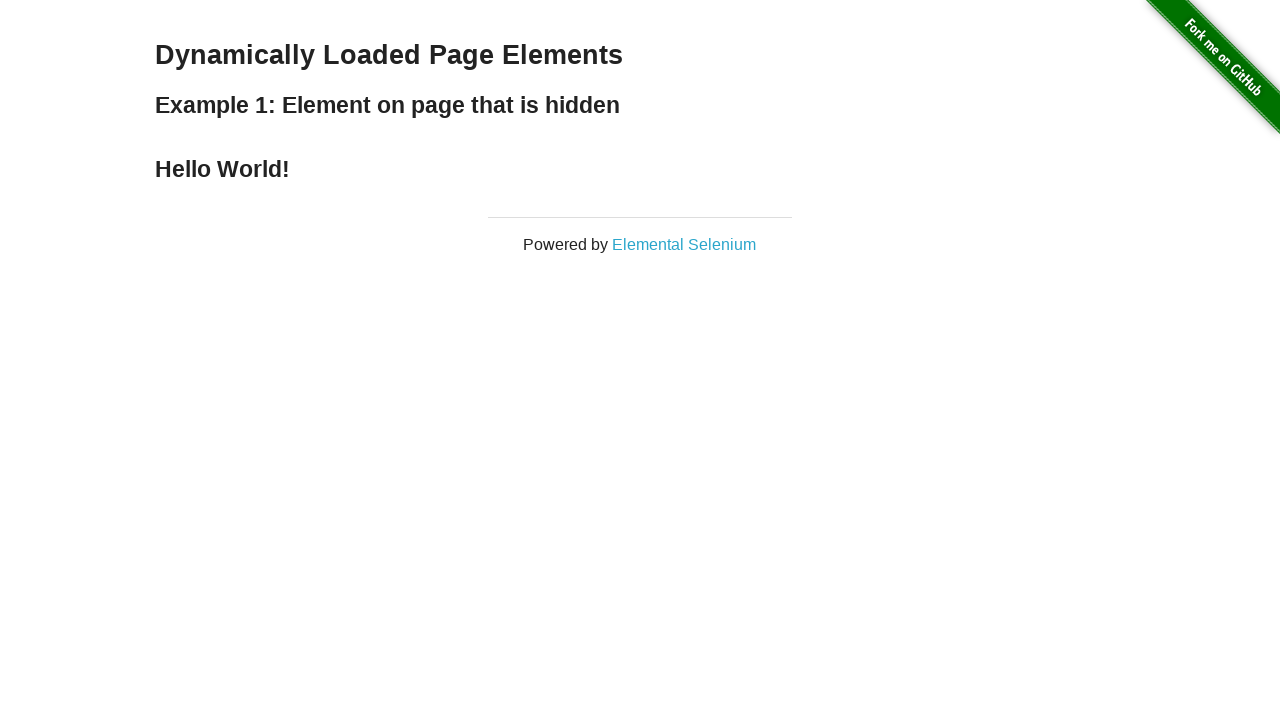